Navigates to a file download page and clicks the first download link to trigger a file download

Starting URL: http://the-internet.herokuapp.com/download

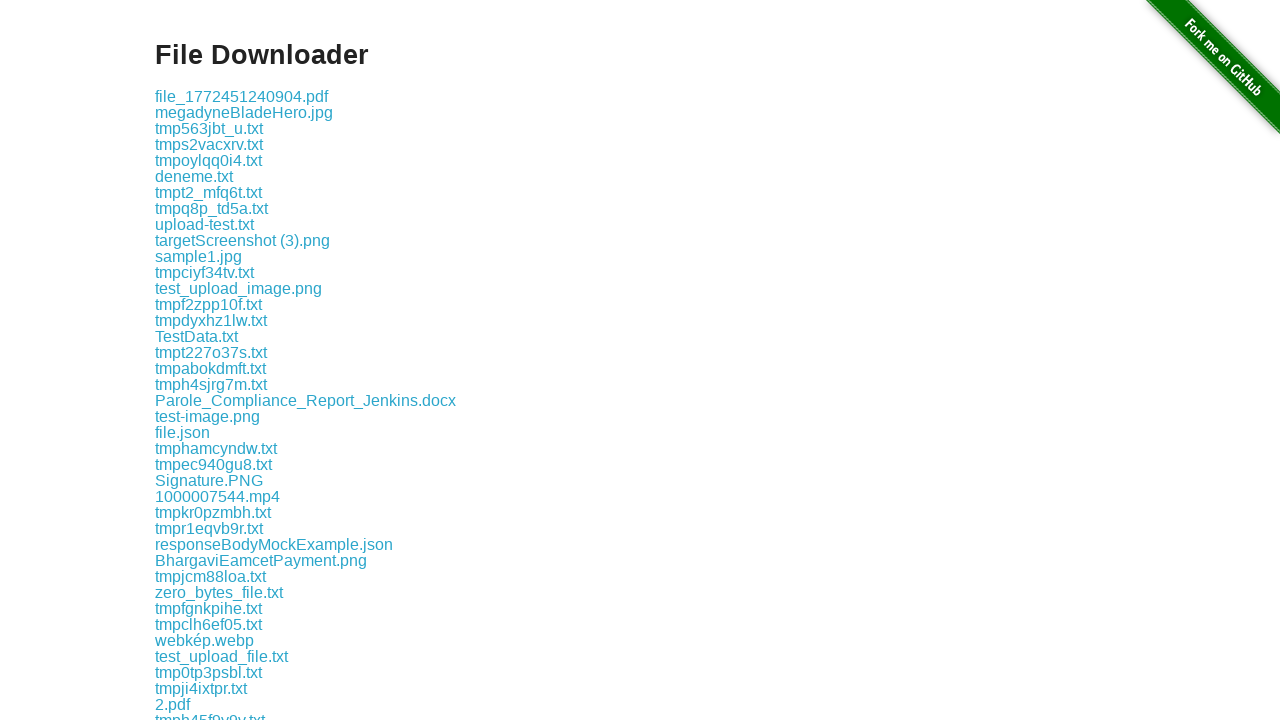

Waited for download links to be visible
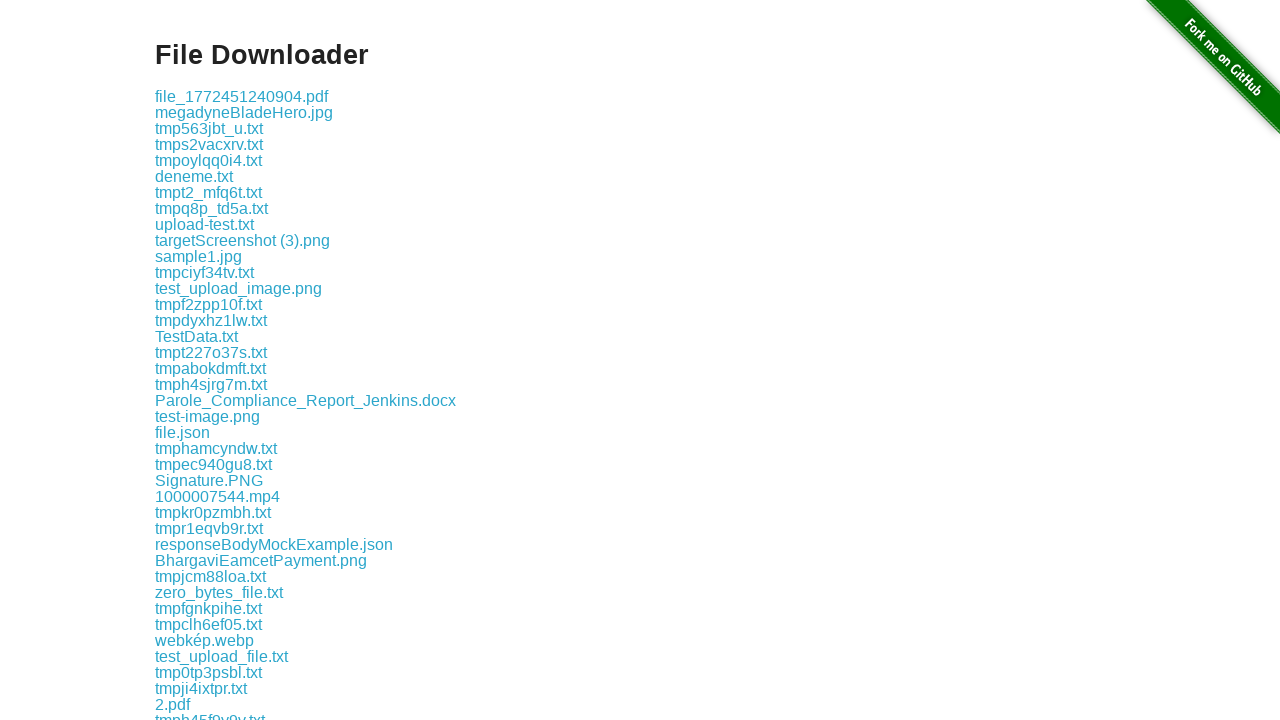

Clicked the first download link to trigger file download at (242, 96) on .example a
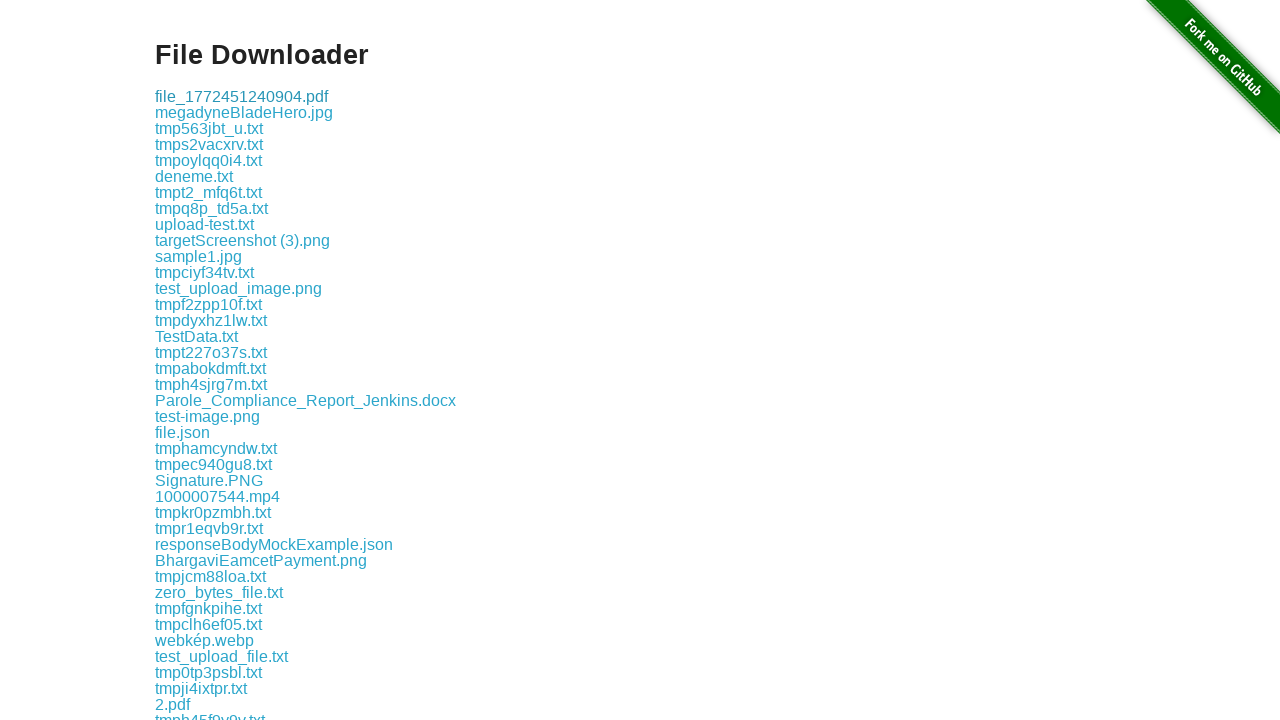

Download completed and file object obtained
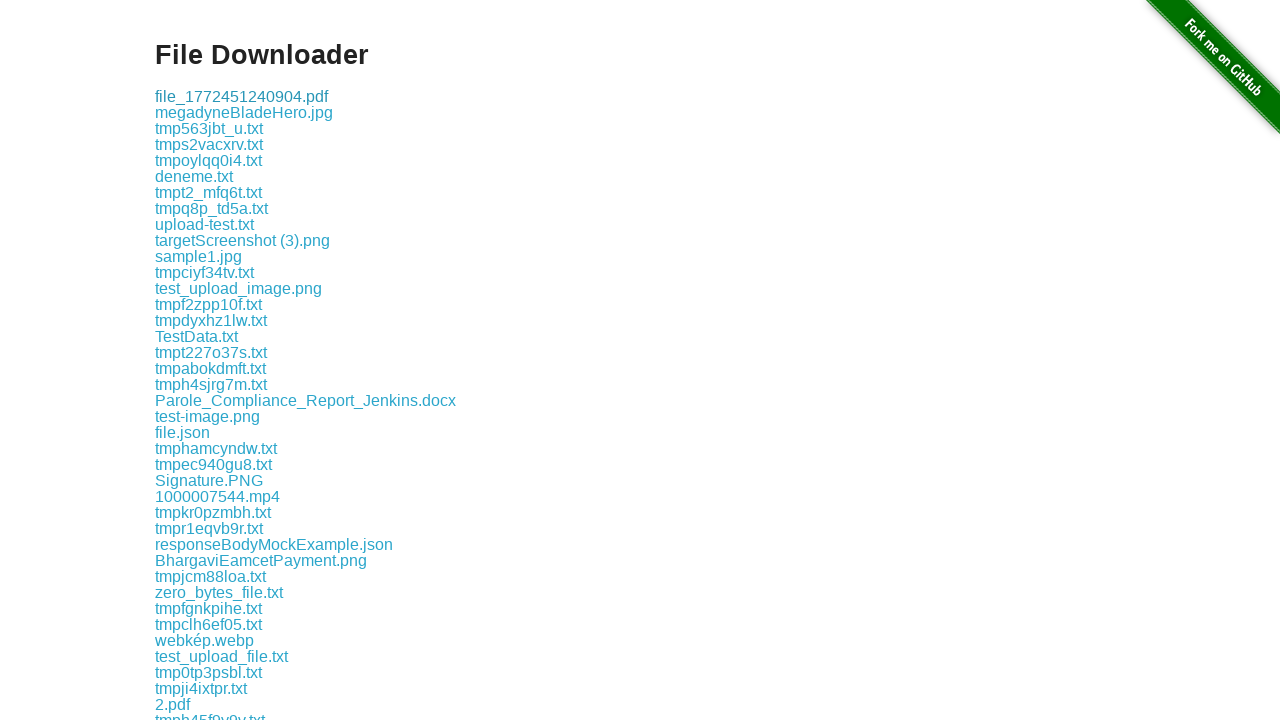

Verified that downloaded file path exists
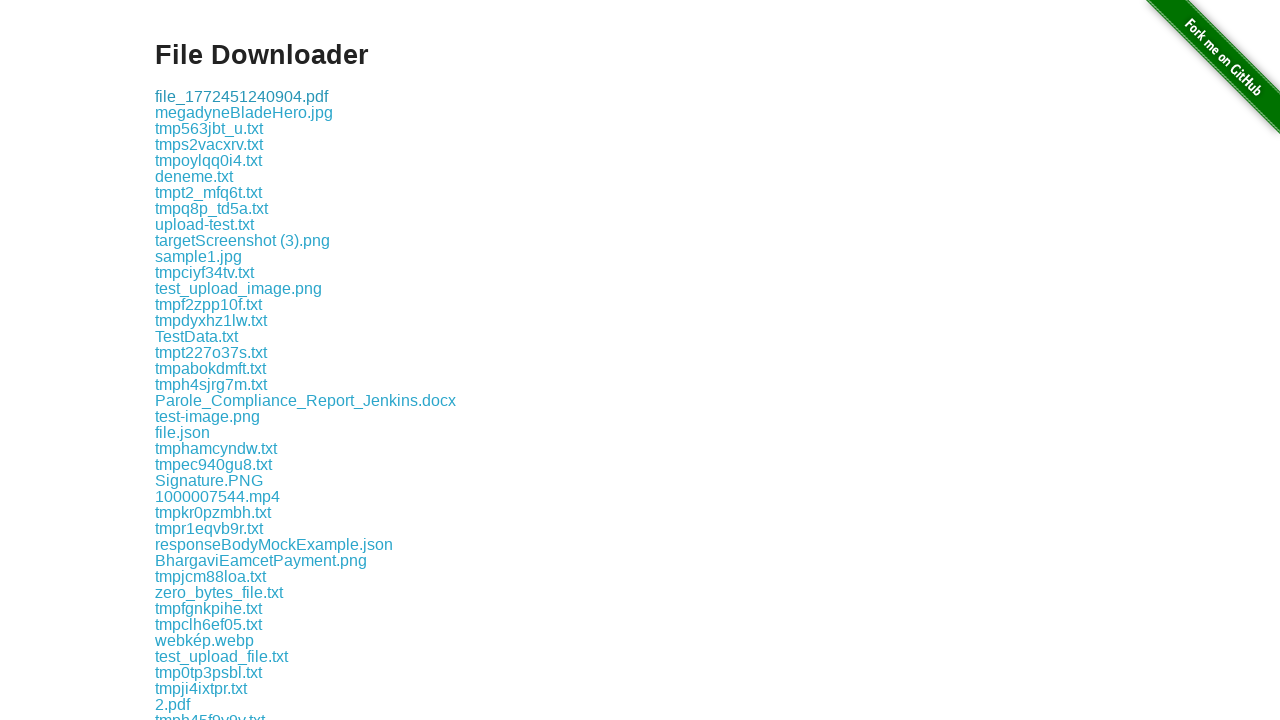

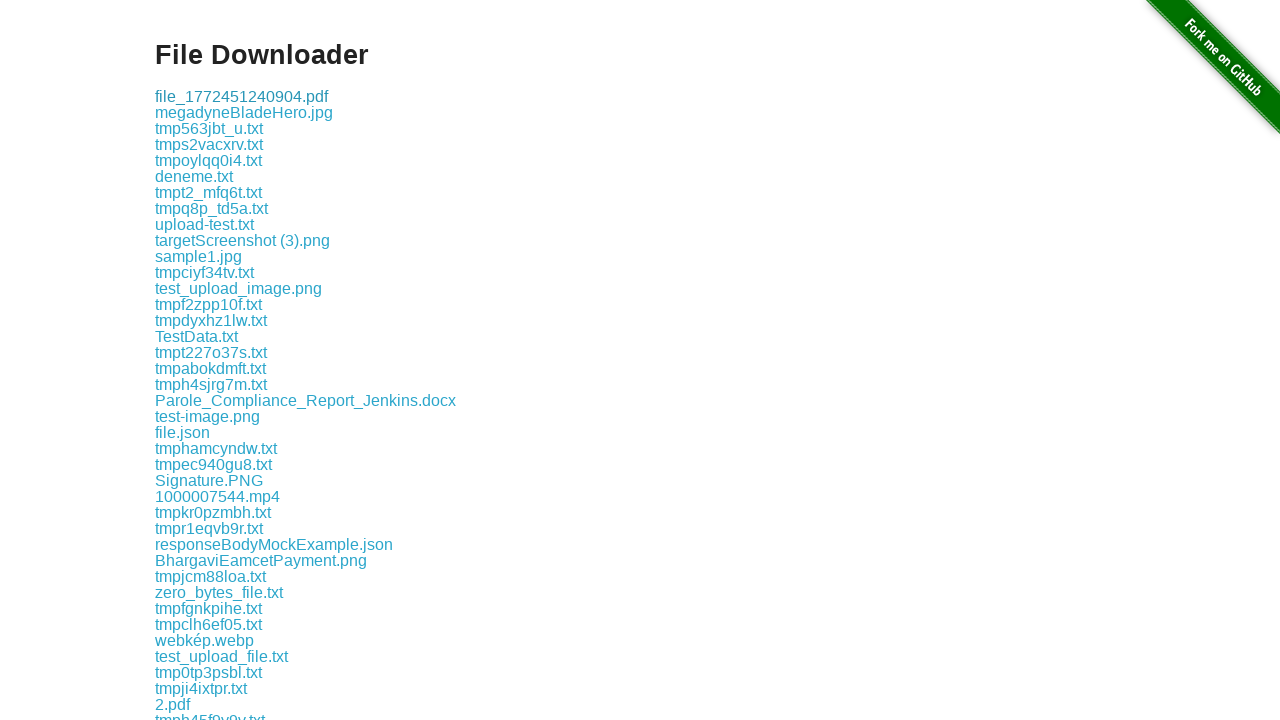